Tests modal dialog functionality by opening and closing both small and large modal dialogs on the page

Starting URL: https://demoqa.com/modal-dialogs

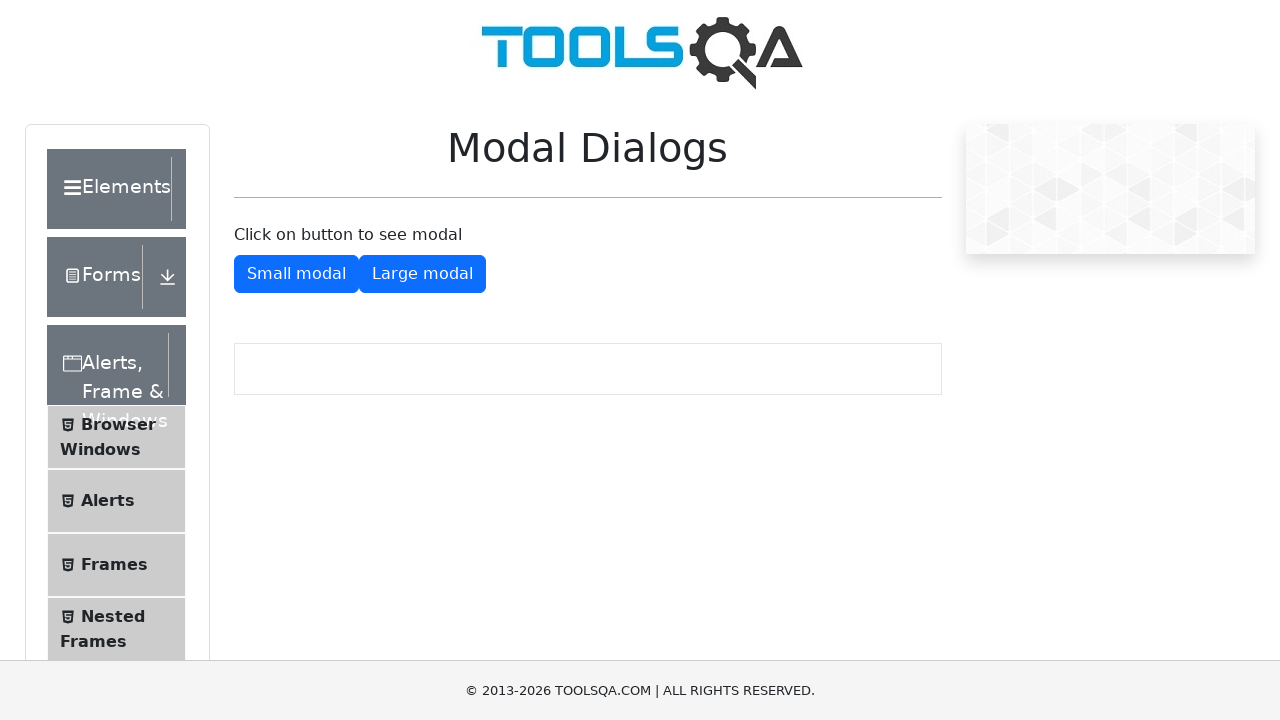

Navigated to modal dialogs page
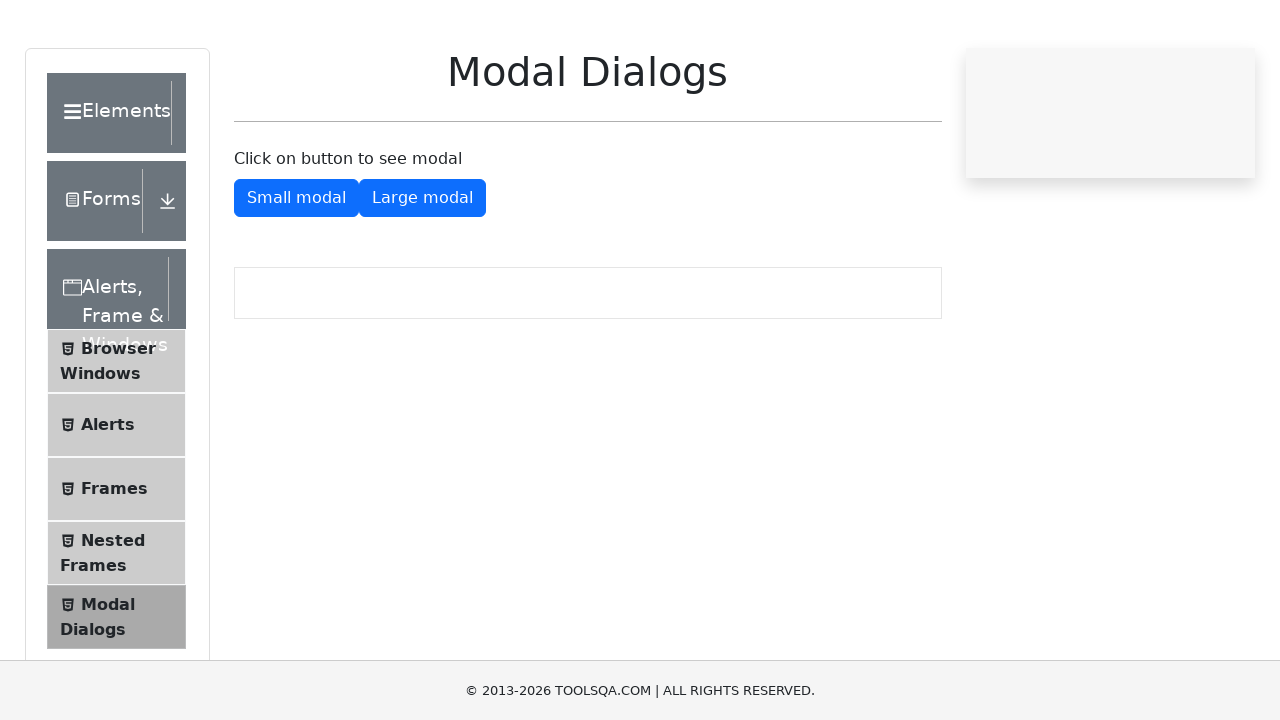

Clicked button to open small modal dialog at (296, 274) on #showSmallModal
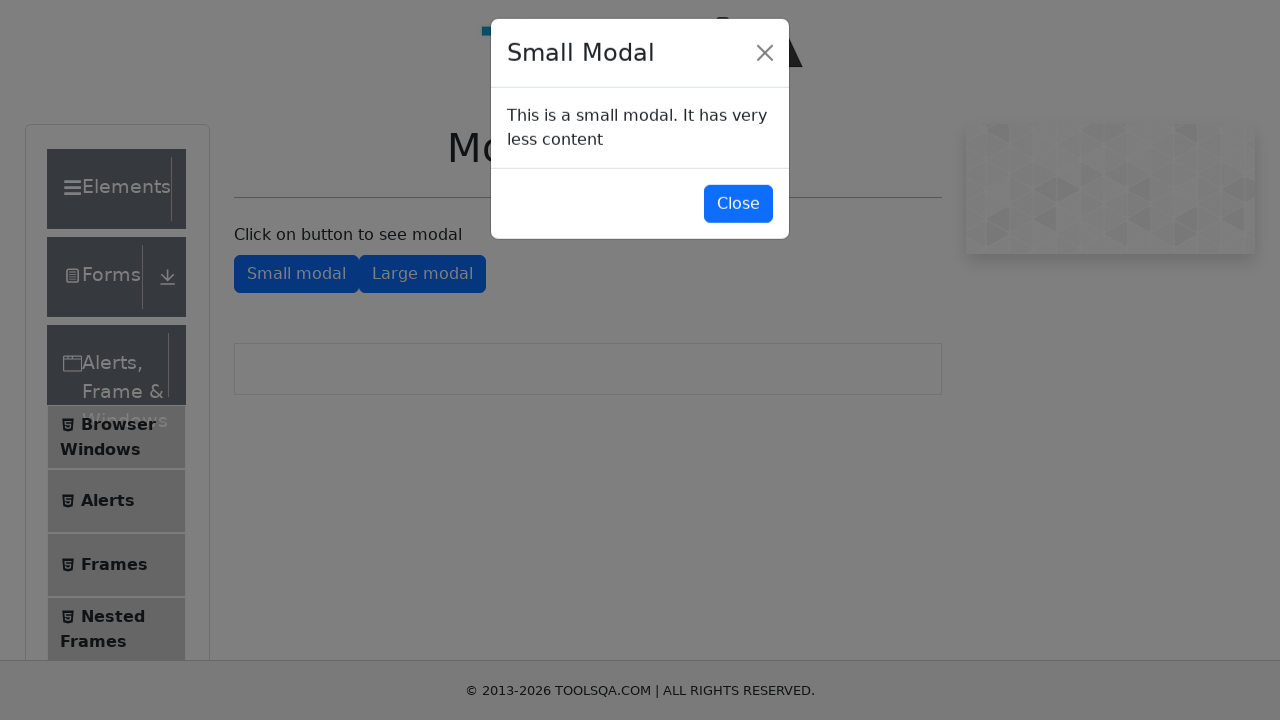

Small modal dialog appeared and is visible
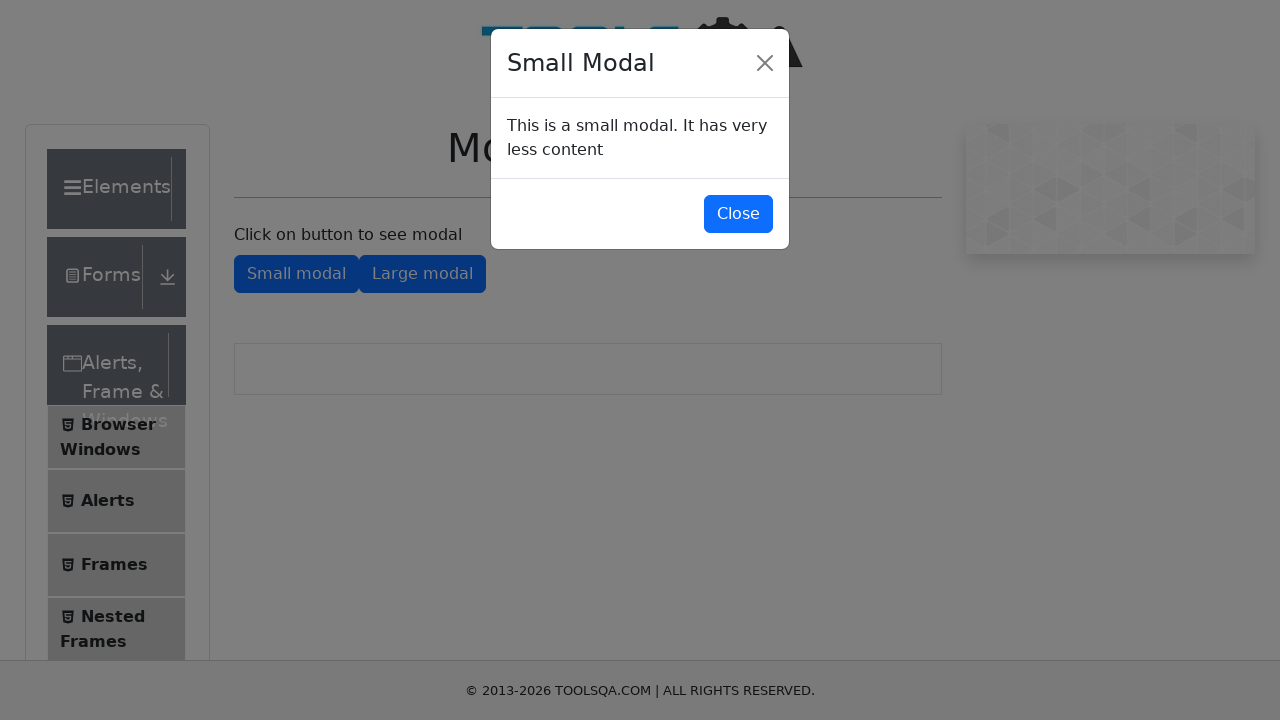

Retrieved text content from small modal dialog
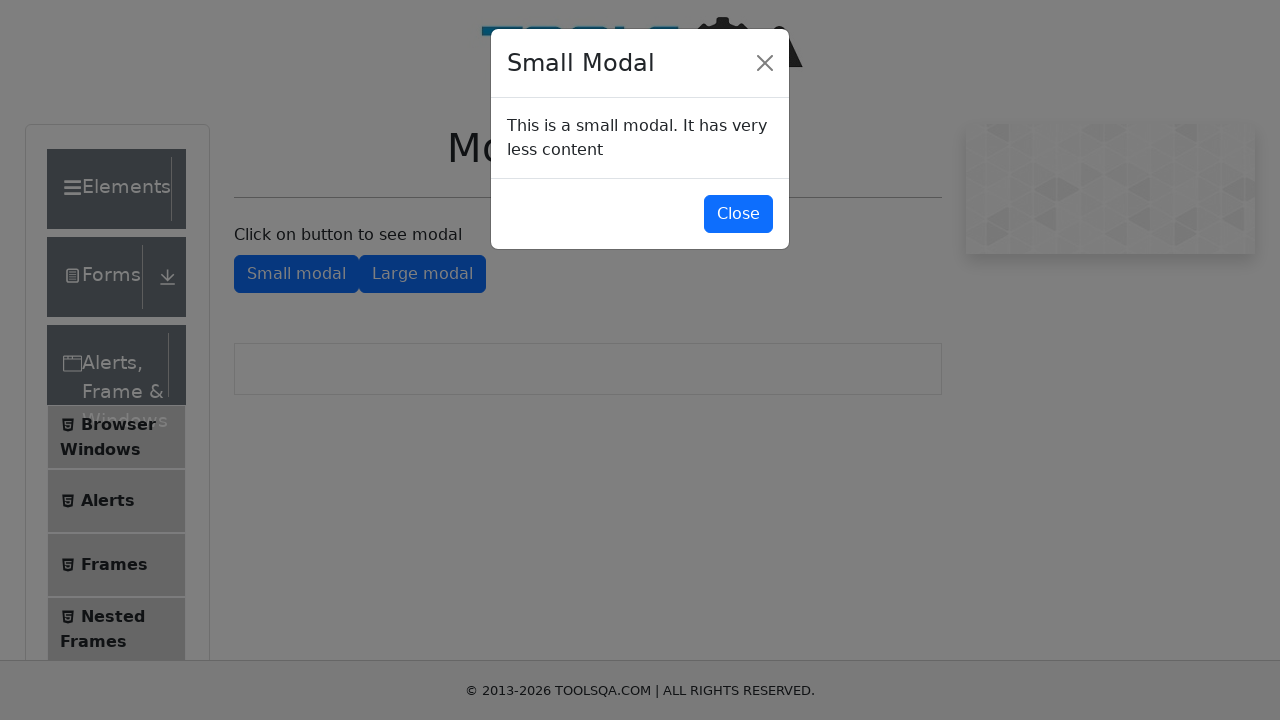

Clicked button to close small modal dialog at (738, 214) on #closeSmallModal
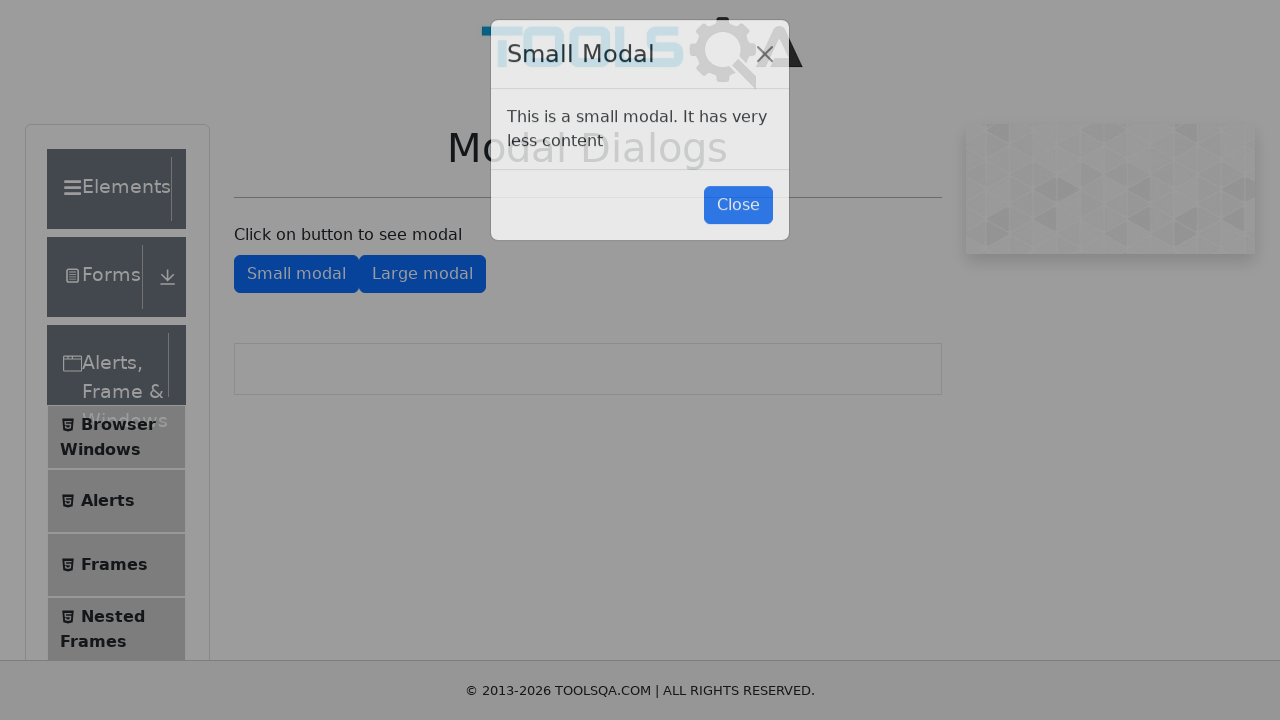

Small modal dialog closed and is hidden
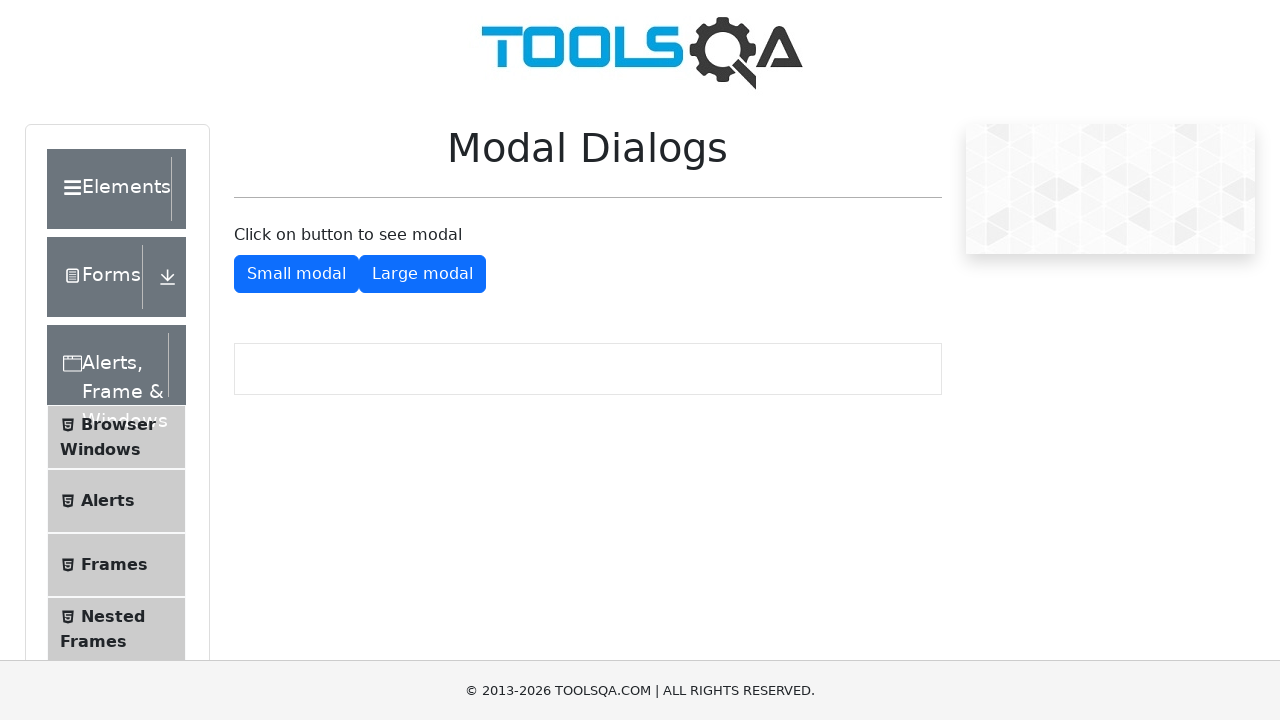

Clicked button to open large modal dialog at (422, 274) on #showLargeModal
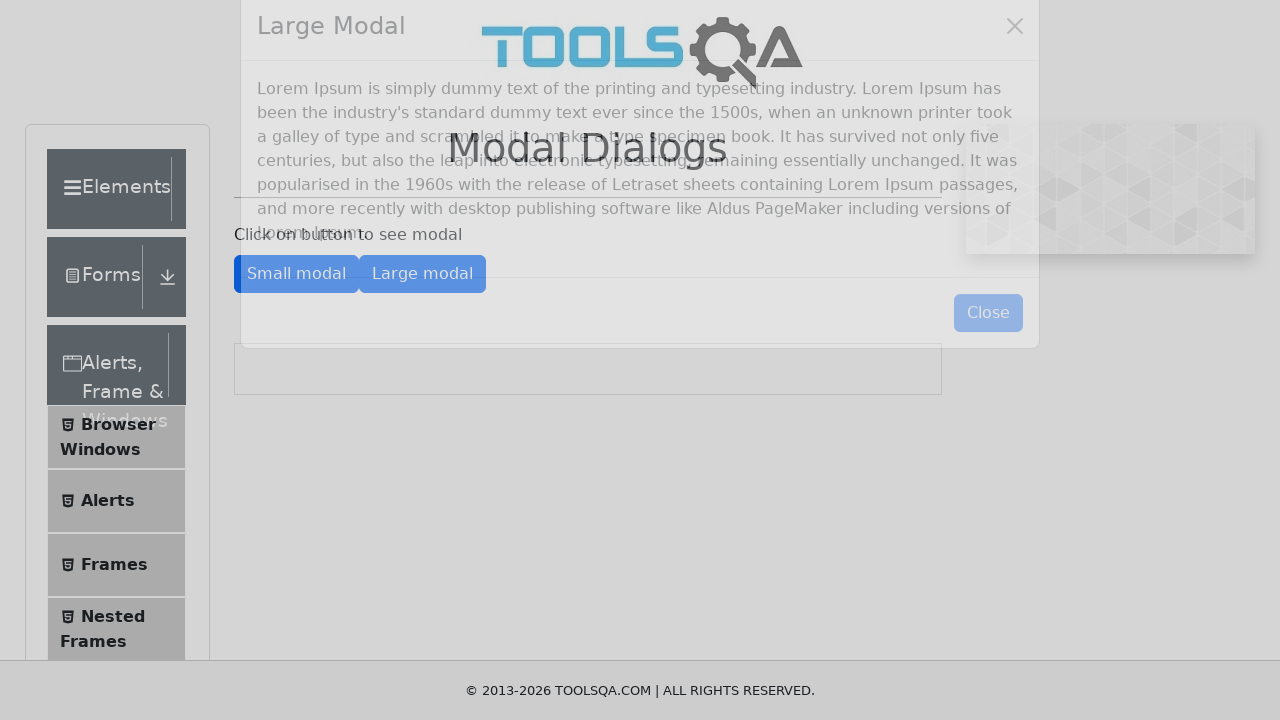

Large modal dialog appeared and is visible
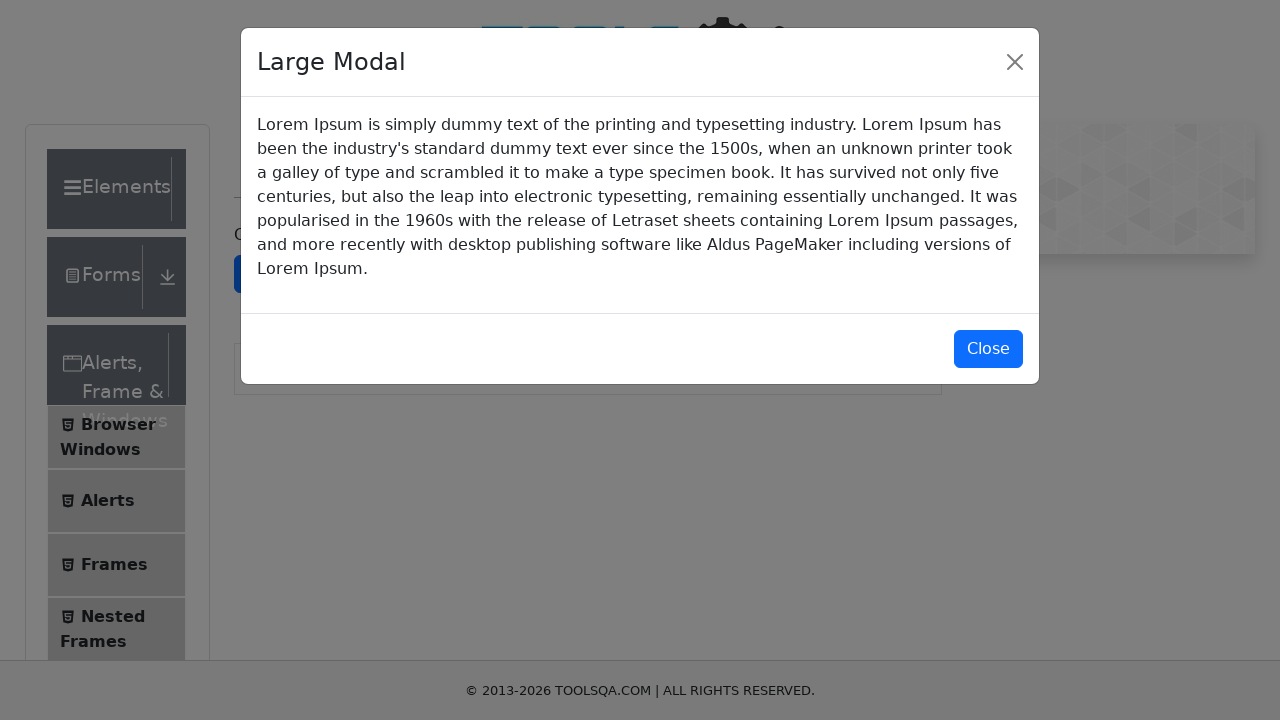

Retrieved text content from large modal dialog
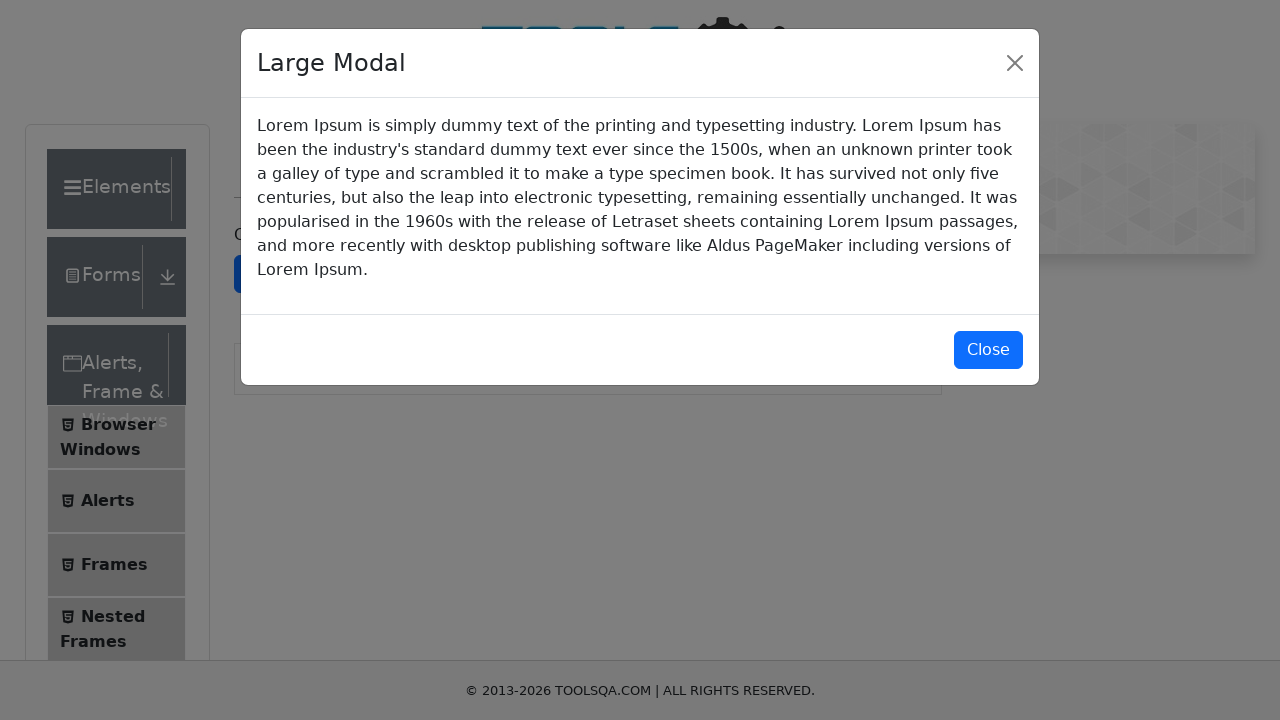

Clicked button to close large modal dialog at (988, 350) on #closeLargeModal
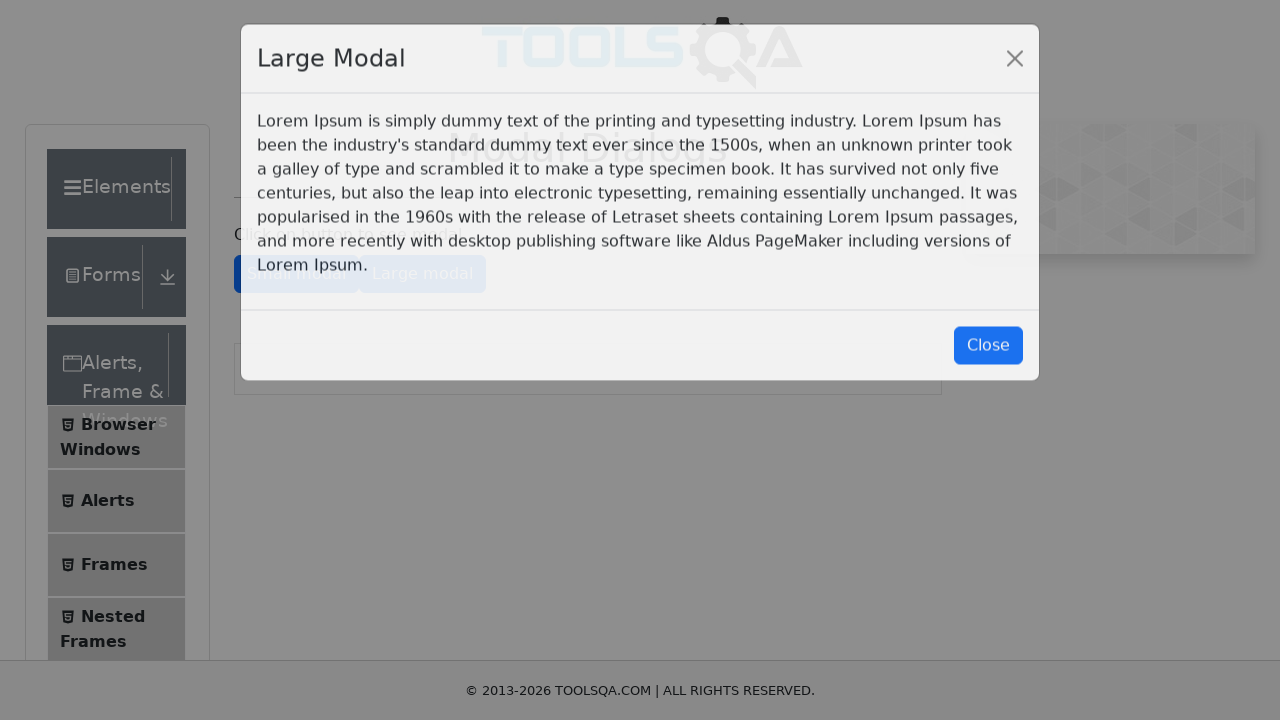

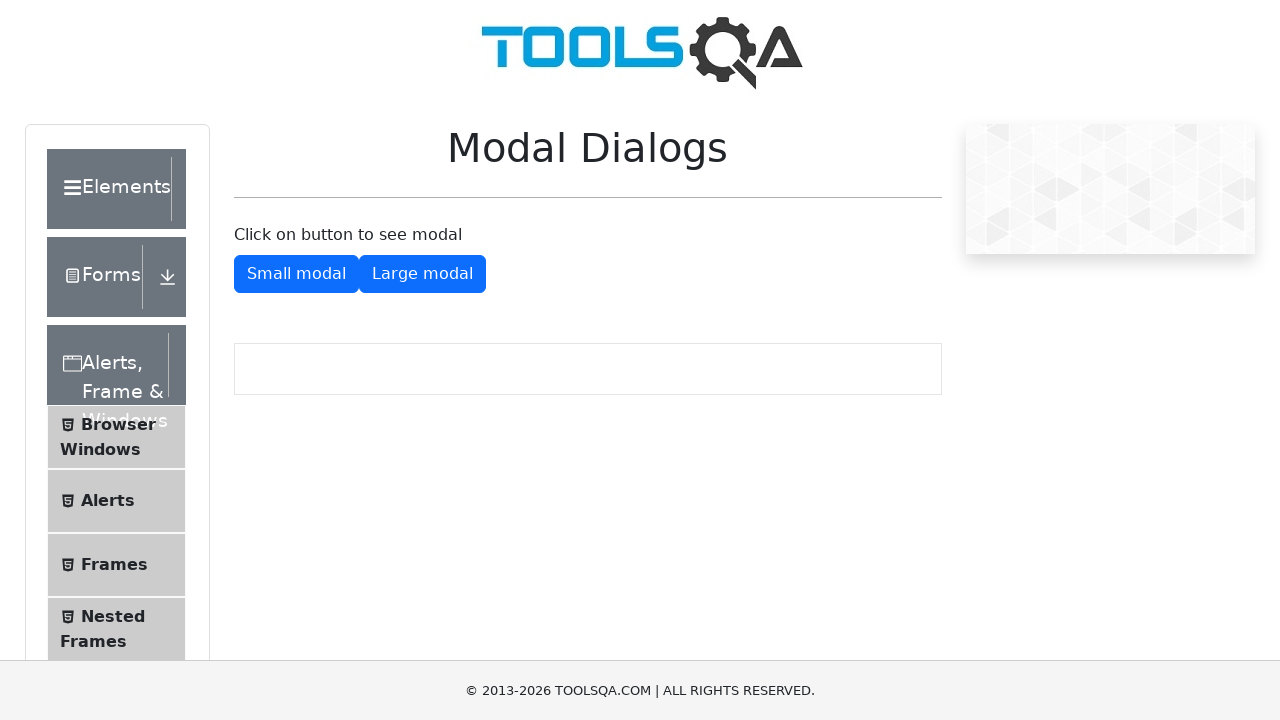